Tests the Add/Remove Elements page by clicking to add three elements, verifying they appear, then deleting all of them.

Starting URL: https://practice.cydeo.com/

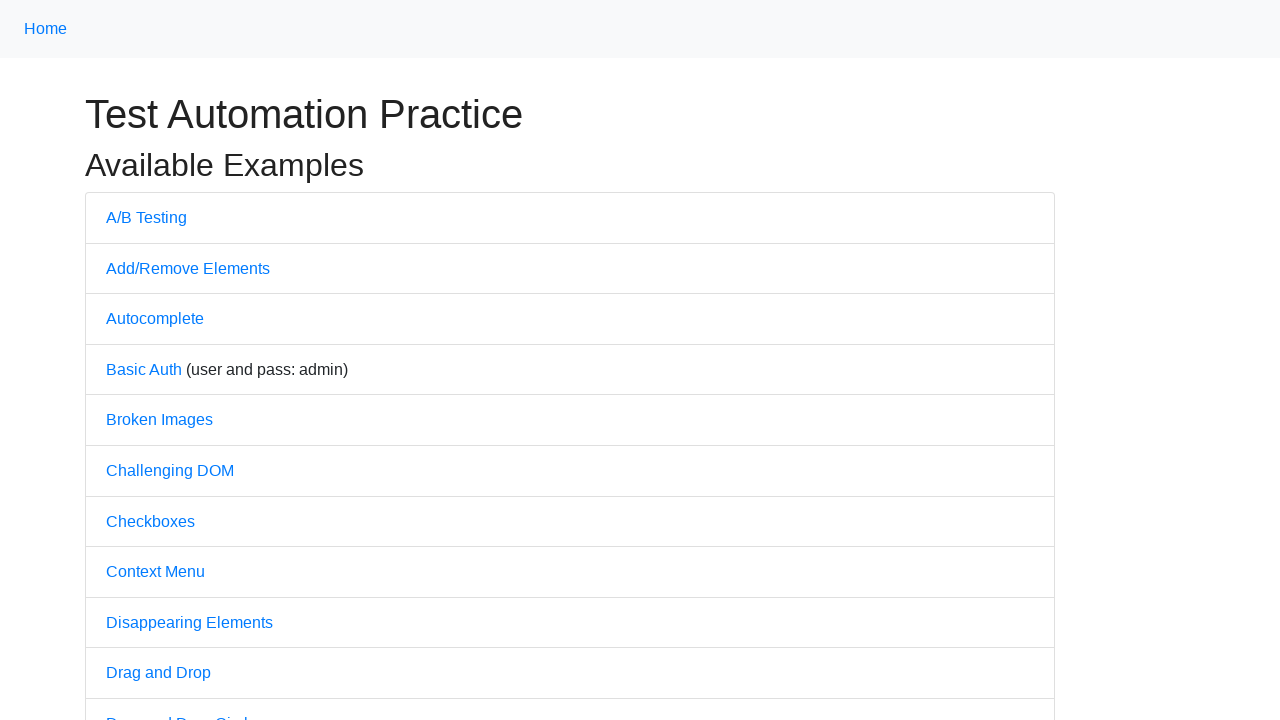

Clicked on Add/Remove Elements link at (188, 268) on text=Add/Remove Elements
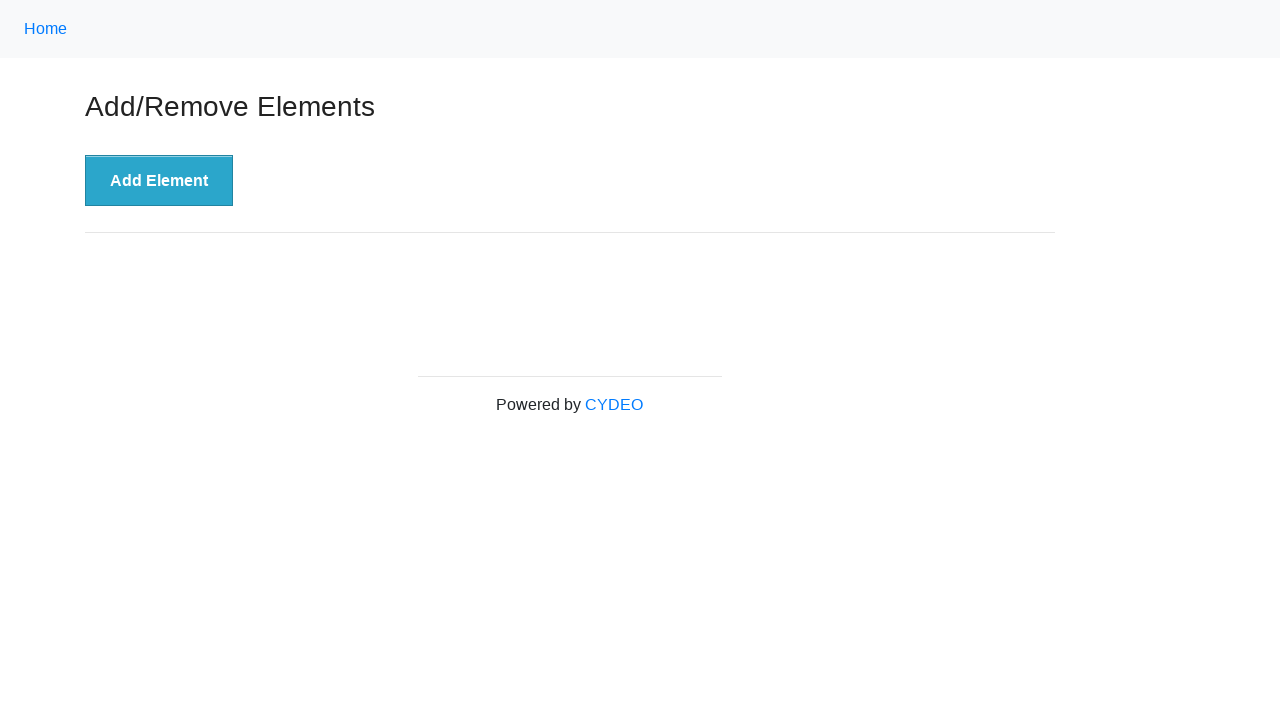

Add Element button became visible
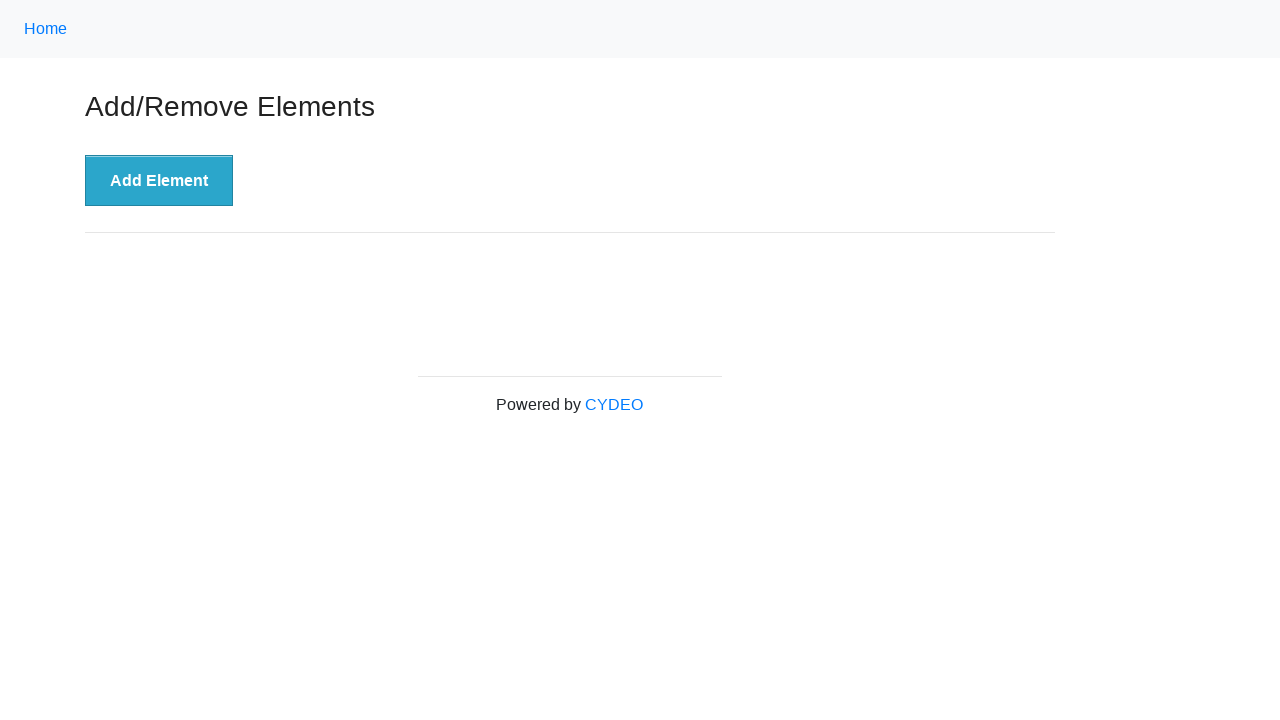

Clicked Add Element button (1st time) at (159, 181) on xpath=//button[.='Add Element']
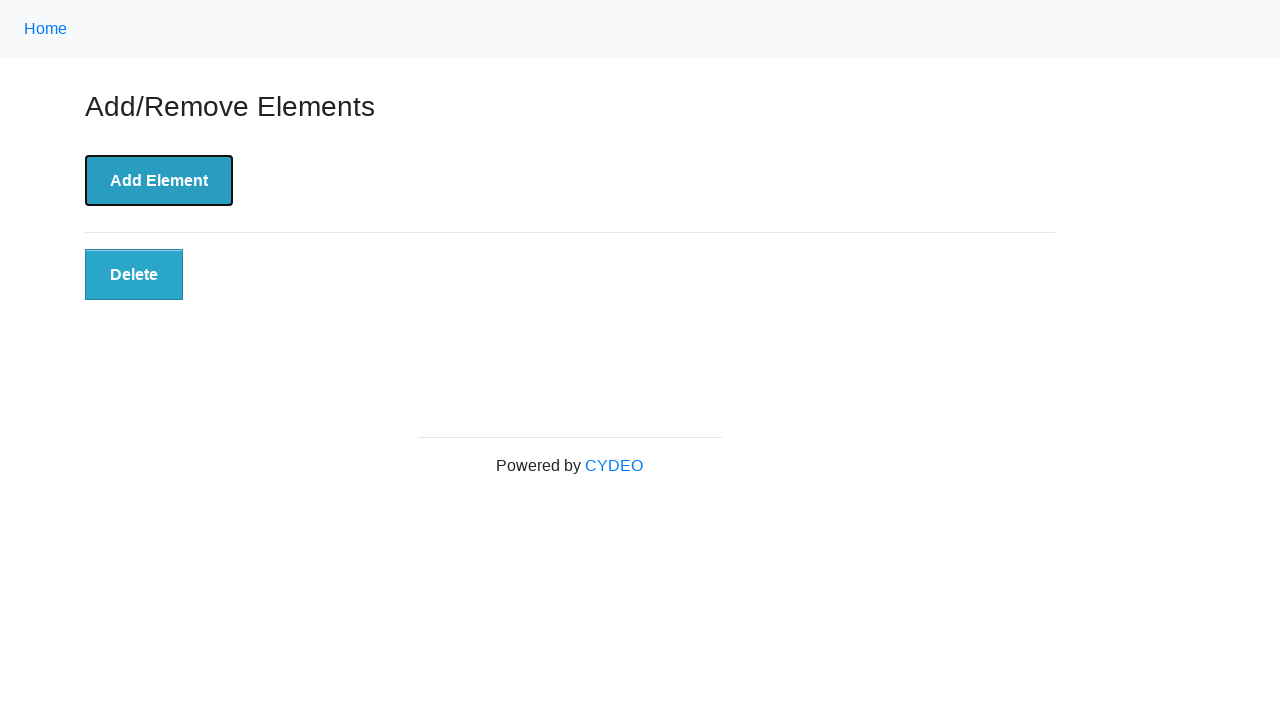

Clicked Add Element button (2nd time) at (159, 181) on xpath=//button[.='Add Element']
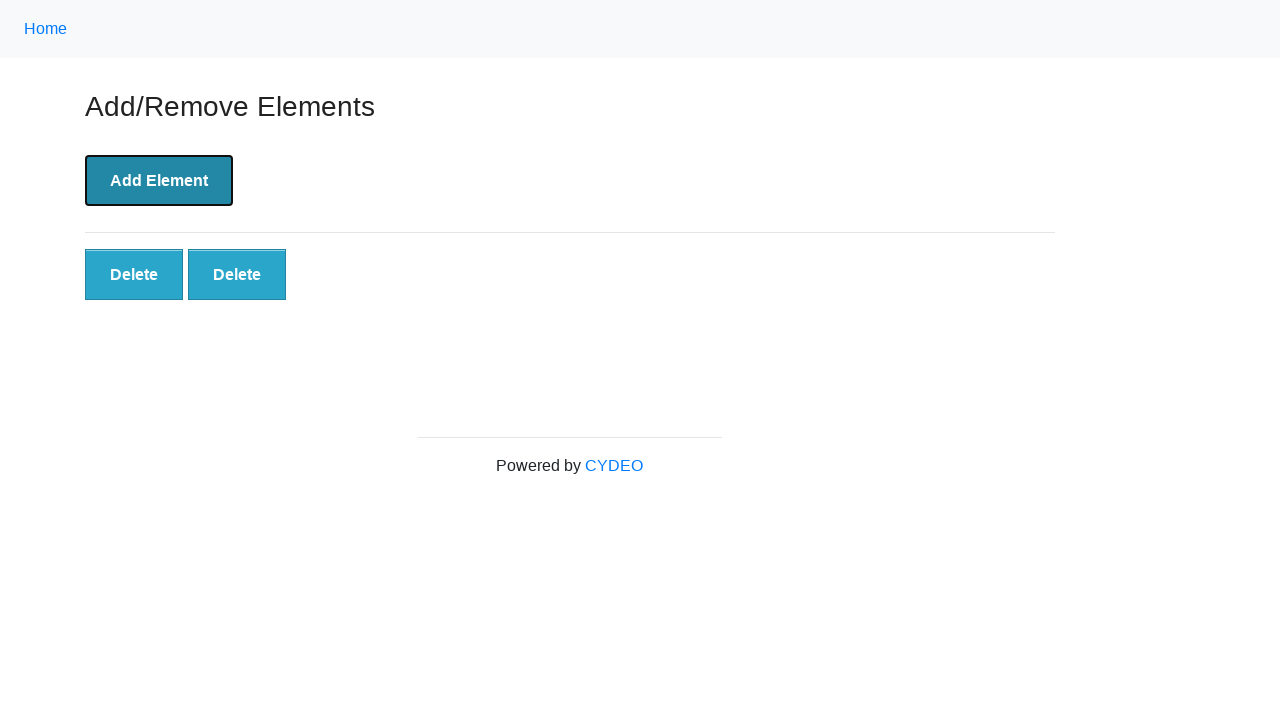

Clicked Add Element button (3rd time) at (159, 181) on xpath=//button[.='Add Element']
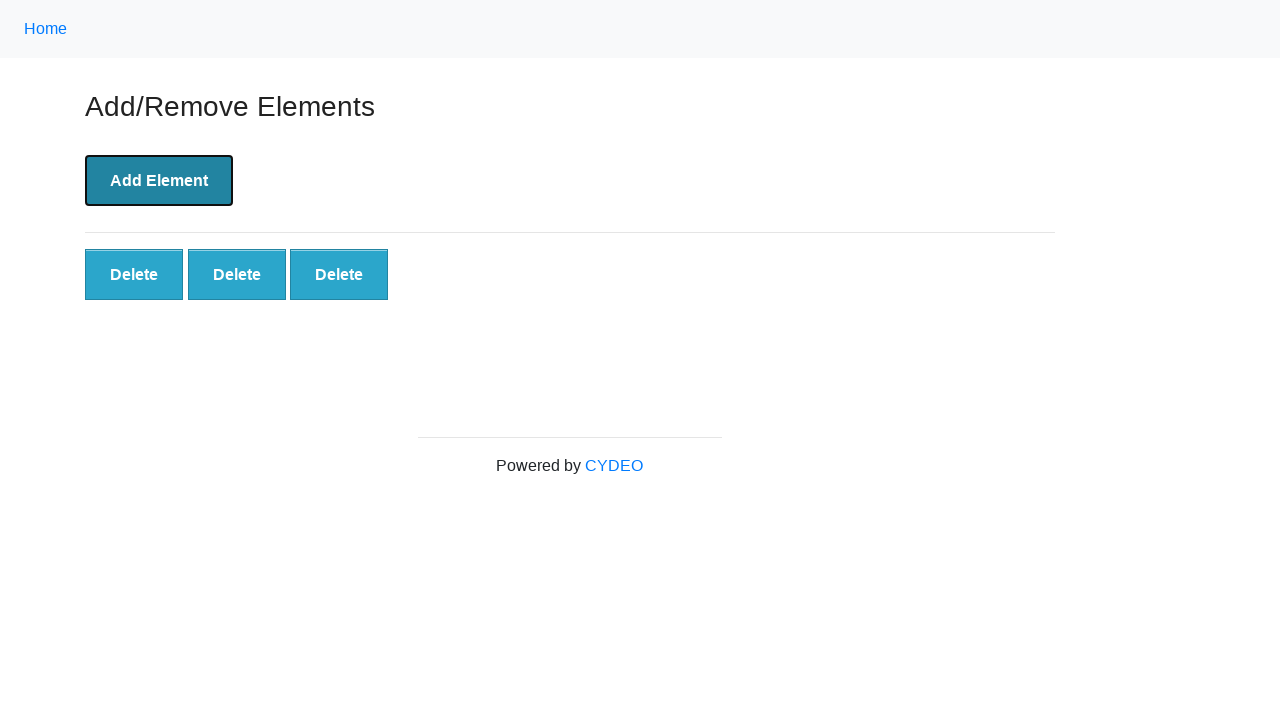

Delete buttons appeared on page
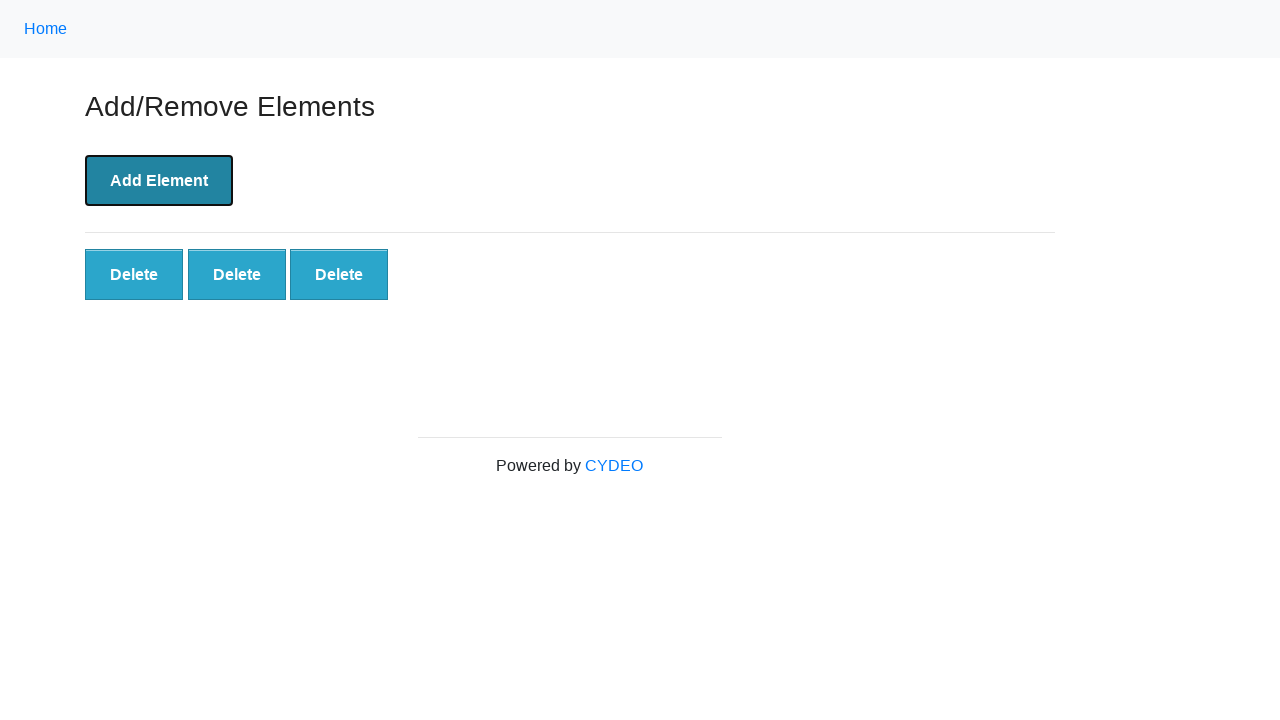

Deleted first element at (134, 275) on xpath=//button[.='Delete'] >> nth=0
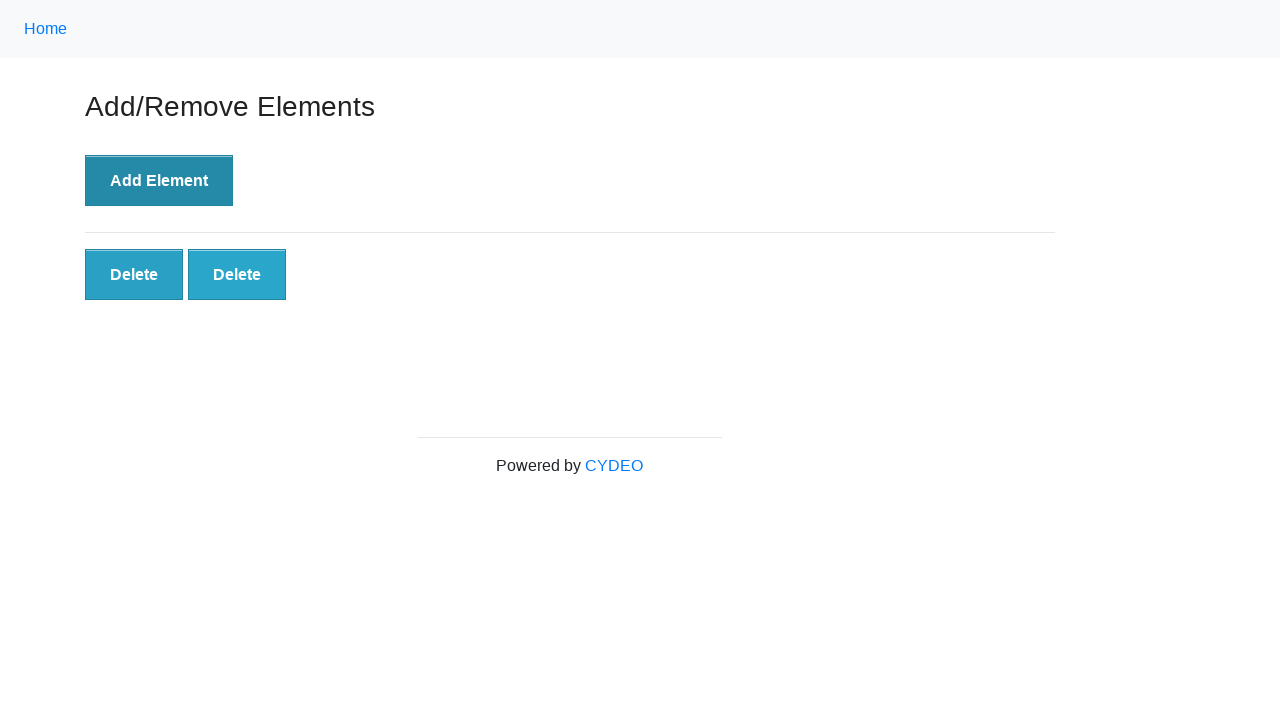

Deleted second element at (134, 275) on xpath=//button[.='Delete'] >> nth=0
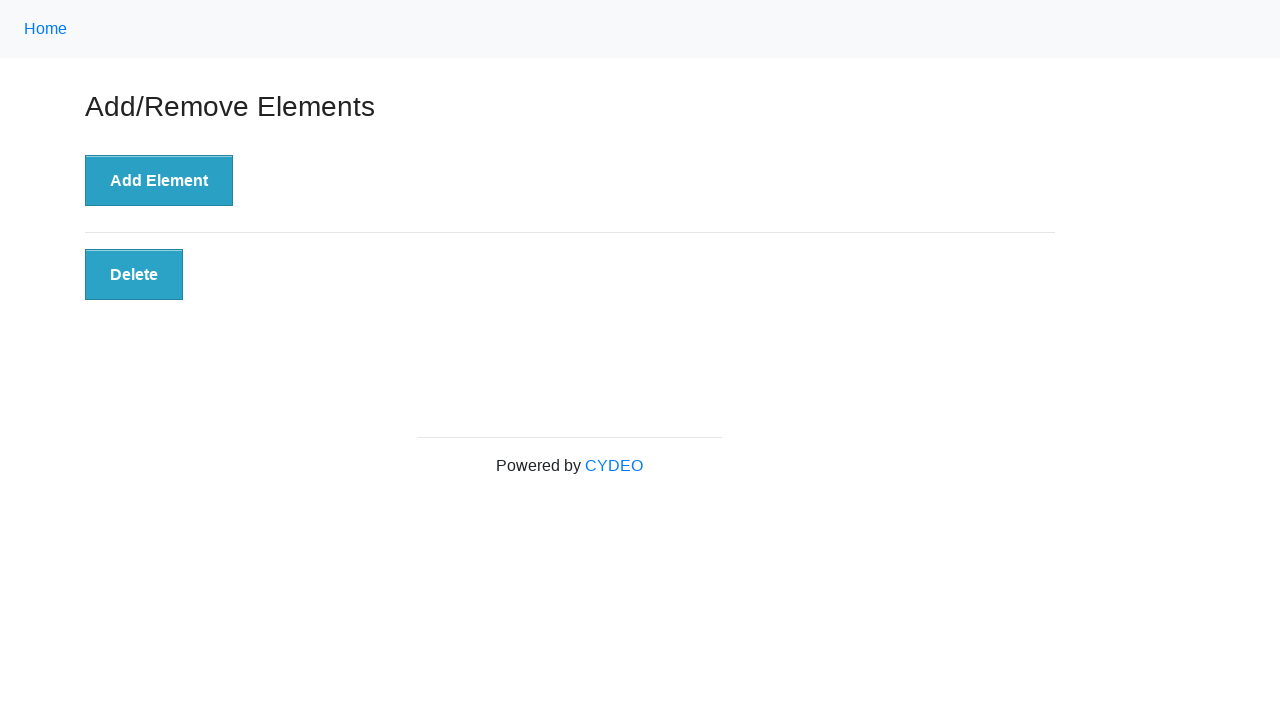

Deleted third element at (134, 275) on xpath=//button[.='Delete'] >> nth=0
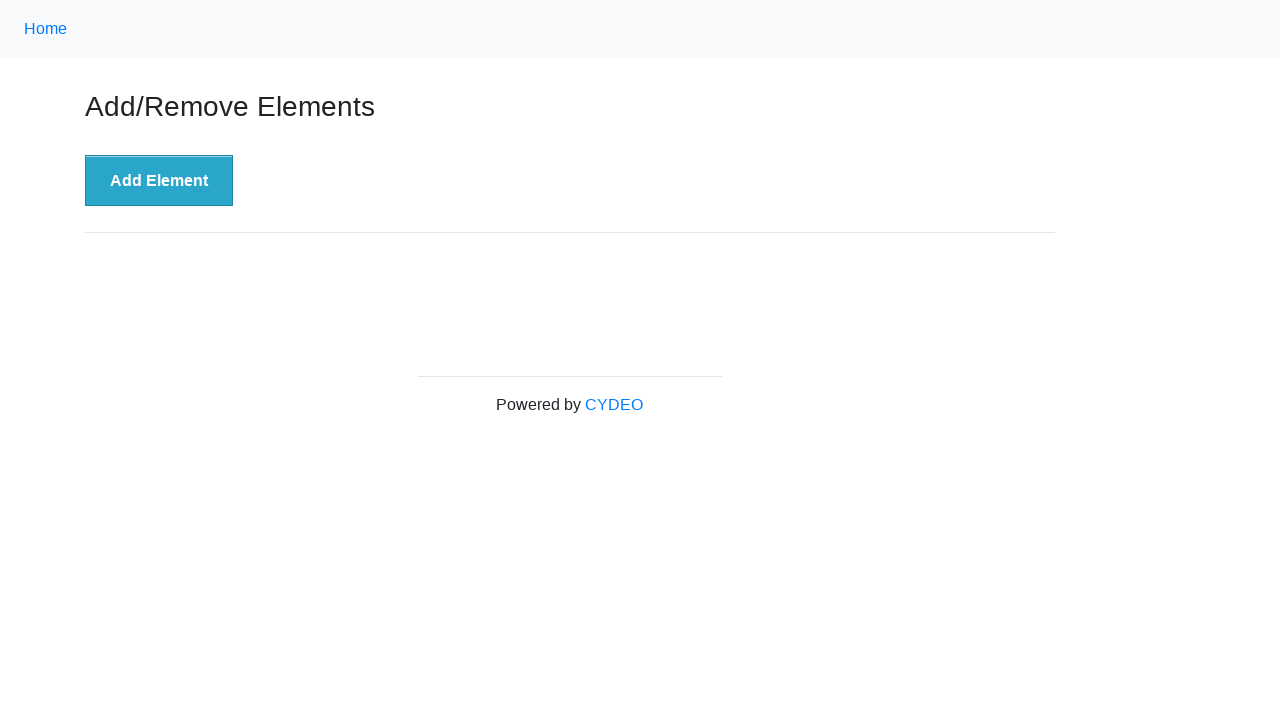

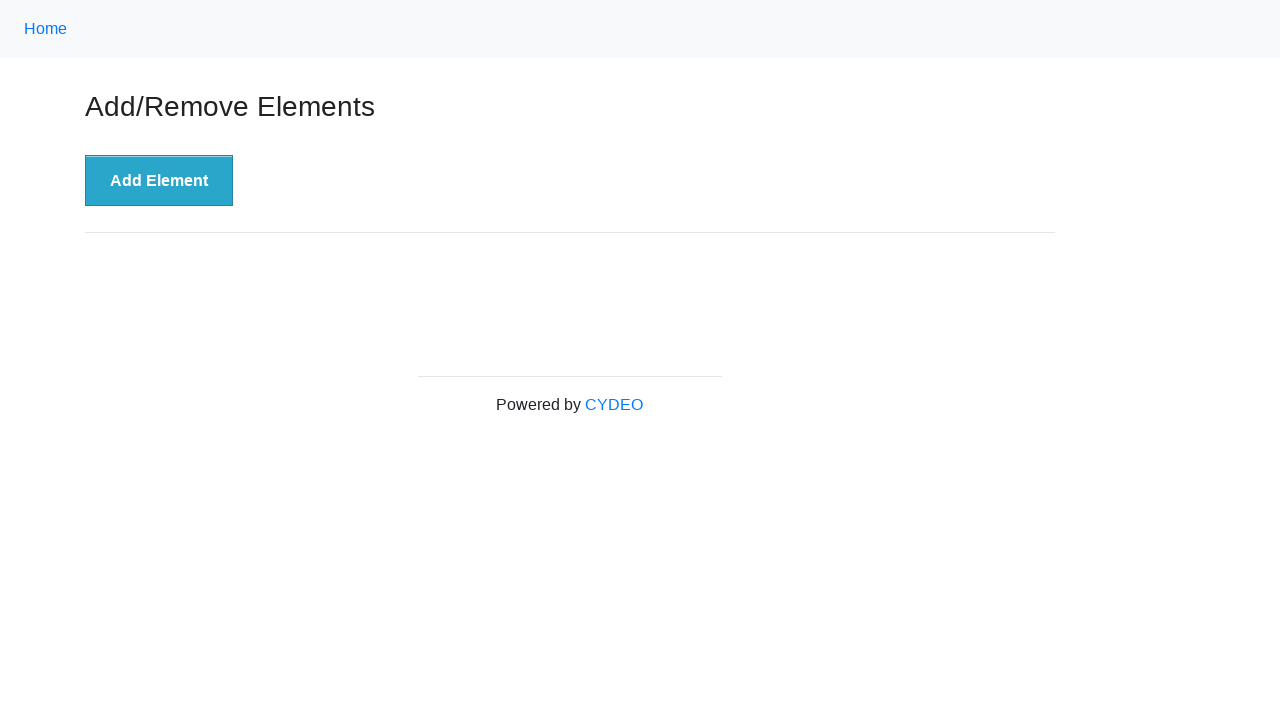